Tests file download functionality by clicking on the first download link on the page

Starting URL: https://the-internet.herokuapp.com/download

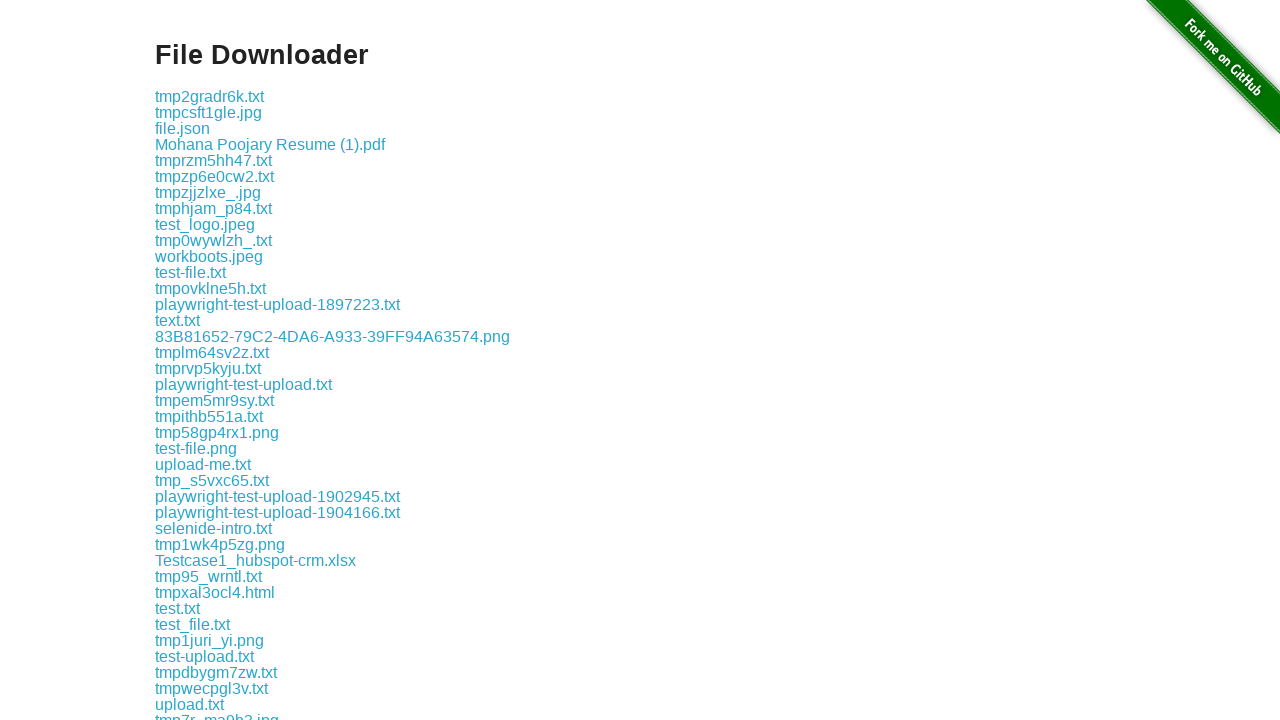

Clicked the first download link on the page at (210, 96) on .example a
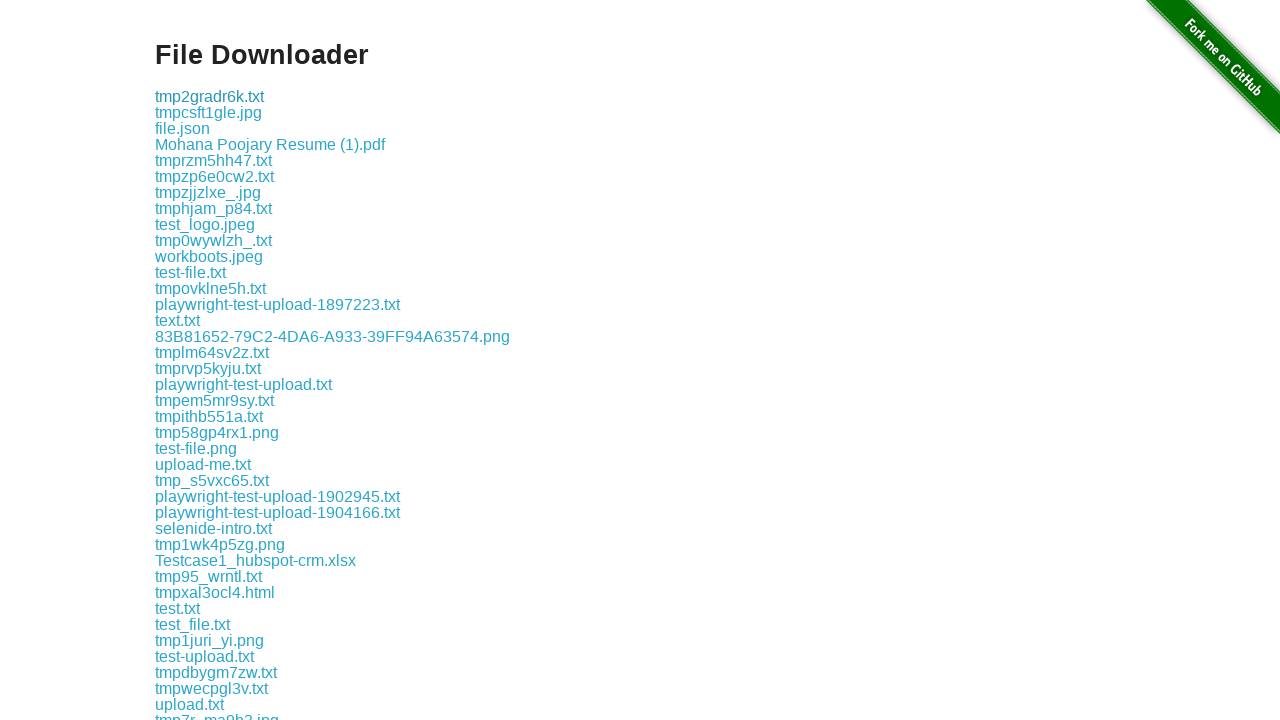

Waited 3 seconds for download to complete
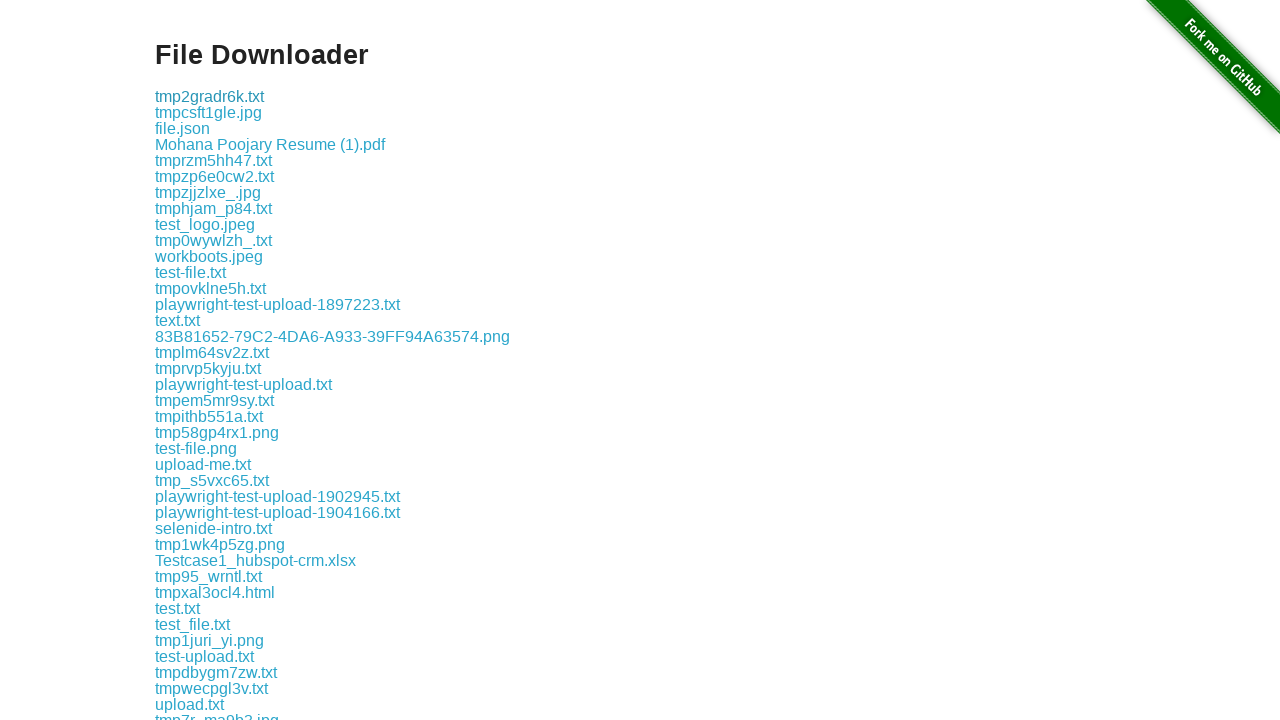

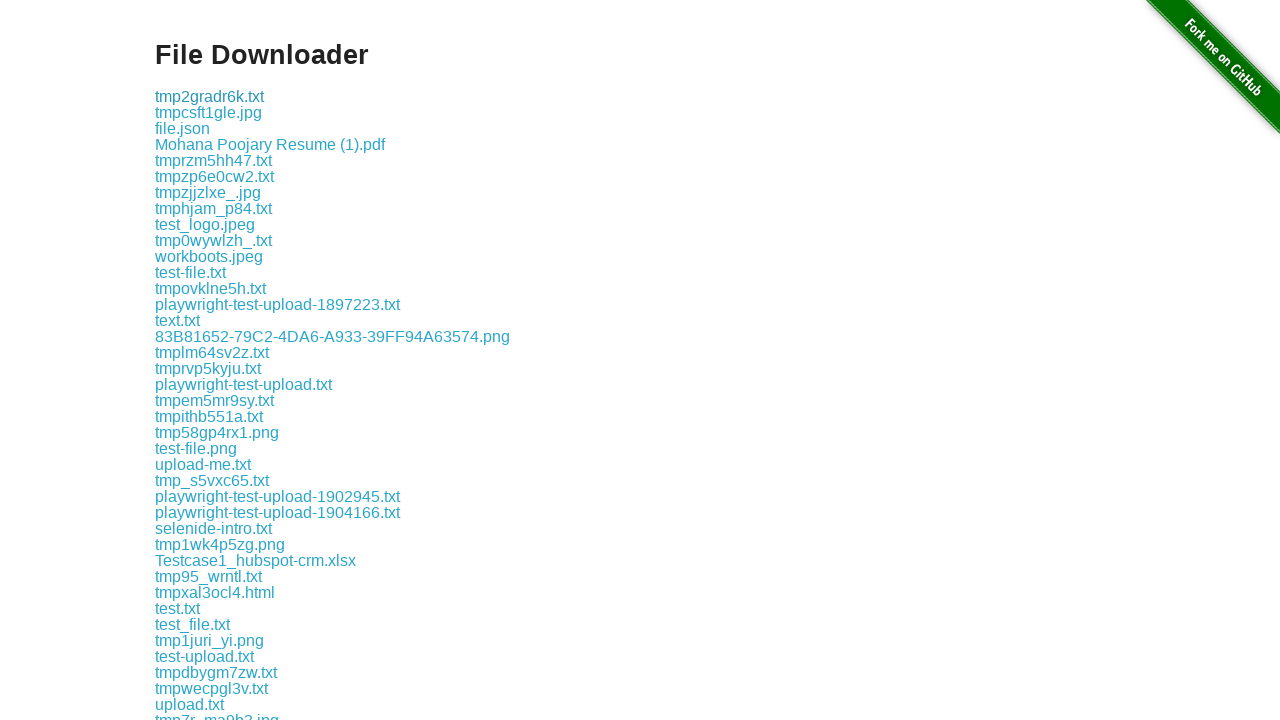